Tests JavaScript alert handling by clicking a button that triggers an alert and then interacting with the alert dialog

Starting URL: https://letcode.in/alert

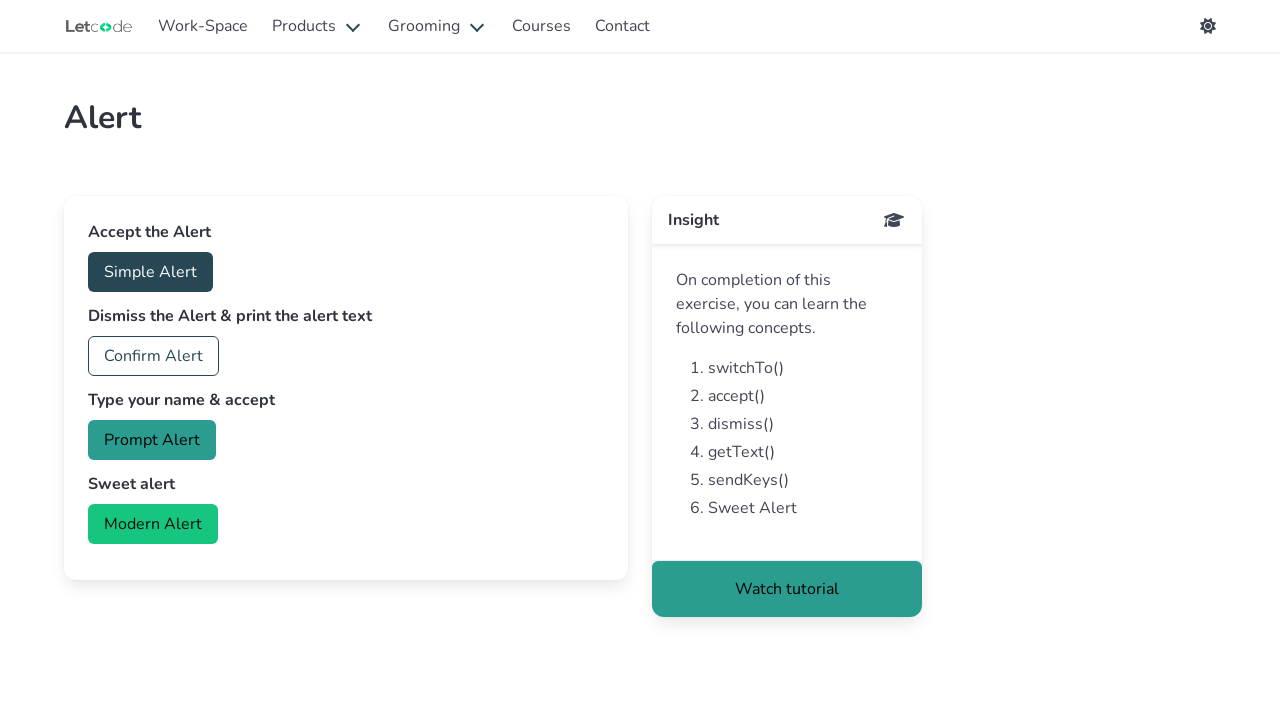

Clicked accept button to trigger alert dialog at (150, 272) on #accept
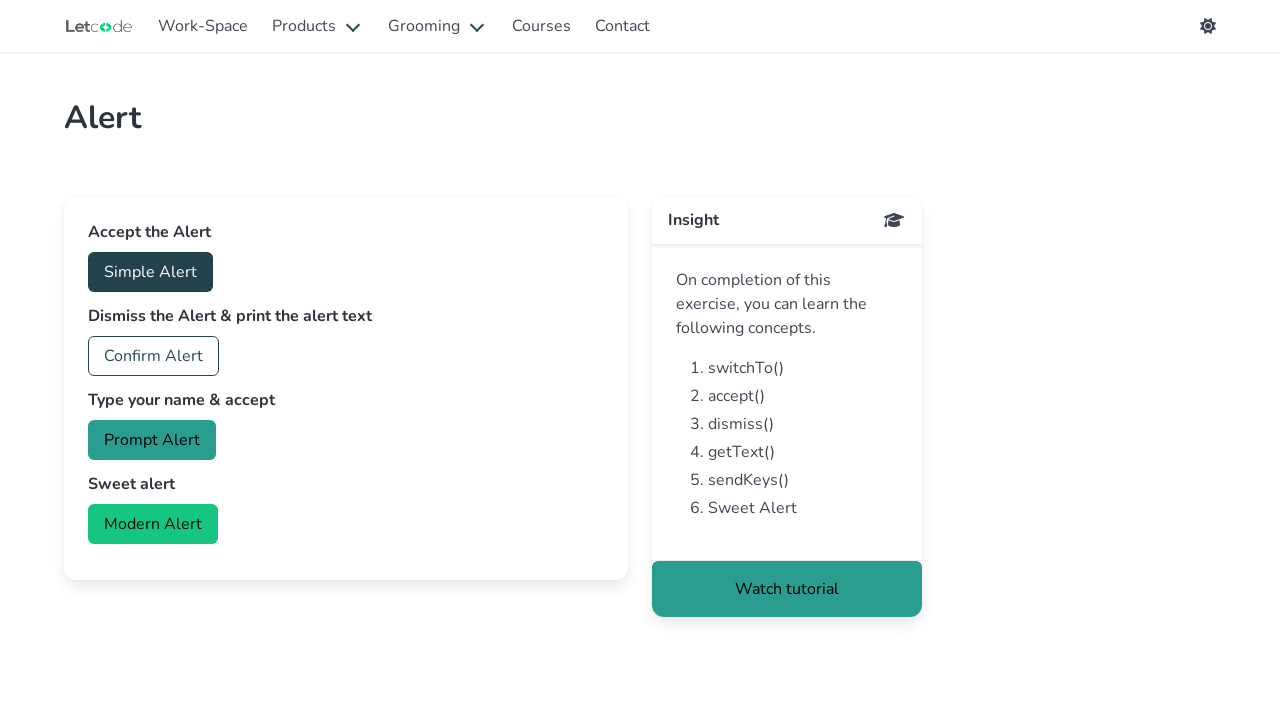

Set up dialog handler to auto-accept alerts
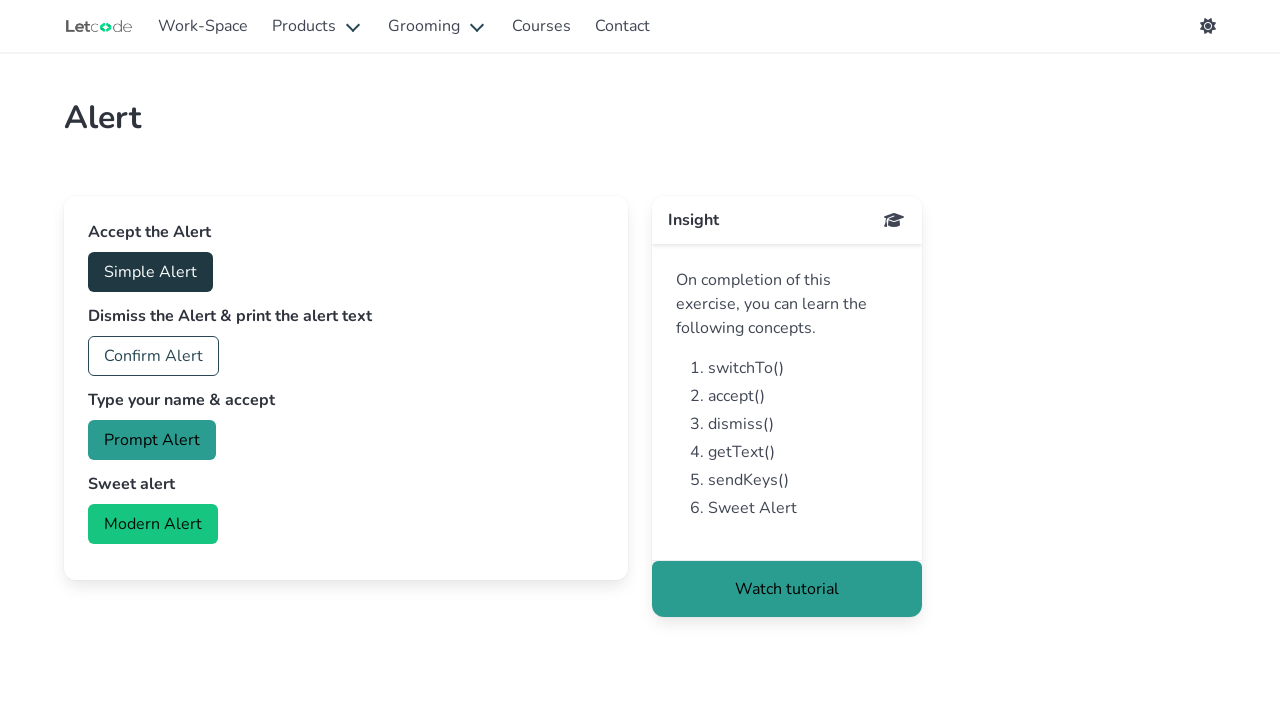

Clicked accept button again to trigger alert at (150, 272) on #accept
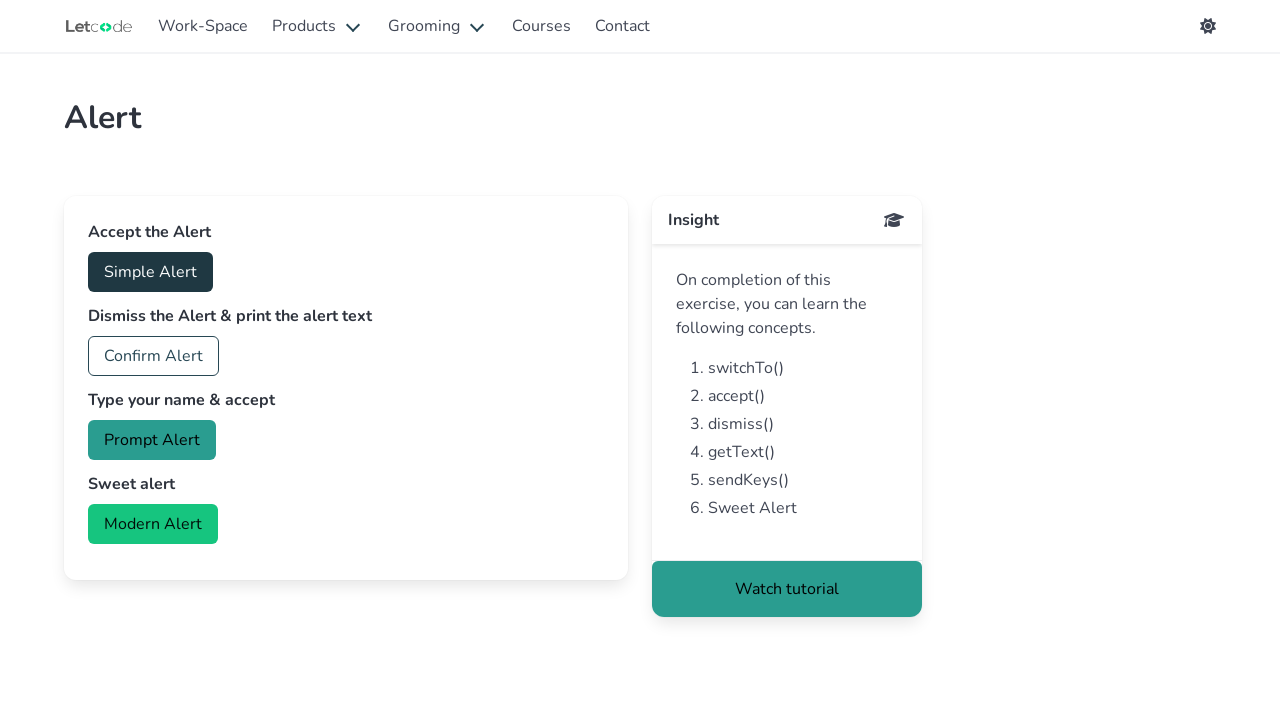

Waited 1 second for page to stabilize after alert handling
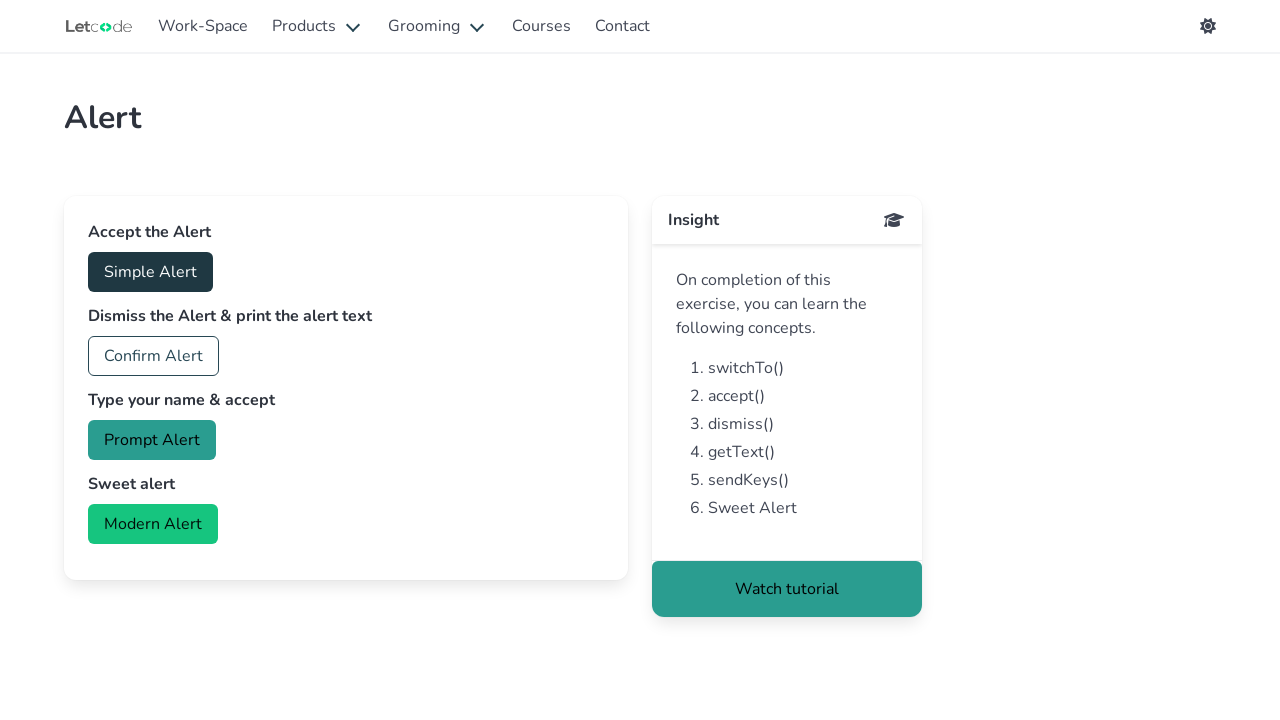

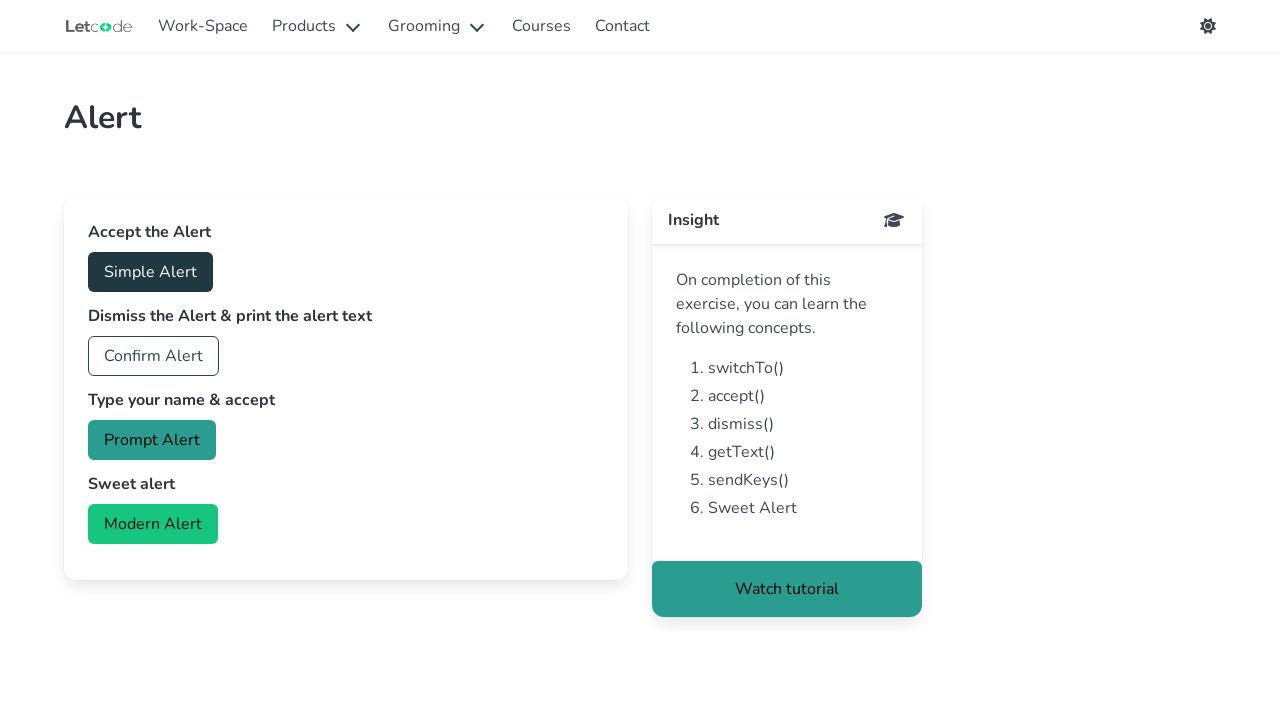